Automates the CISBP-RNA database tool by entering a DNA sequence, selecting species and scan type options, submitting the form, and downloading the results as a CSV file.

Starting URL: http://cisbp-rna.ccbr.utoronto.ca/TFTools.php

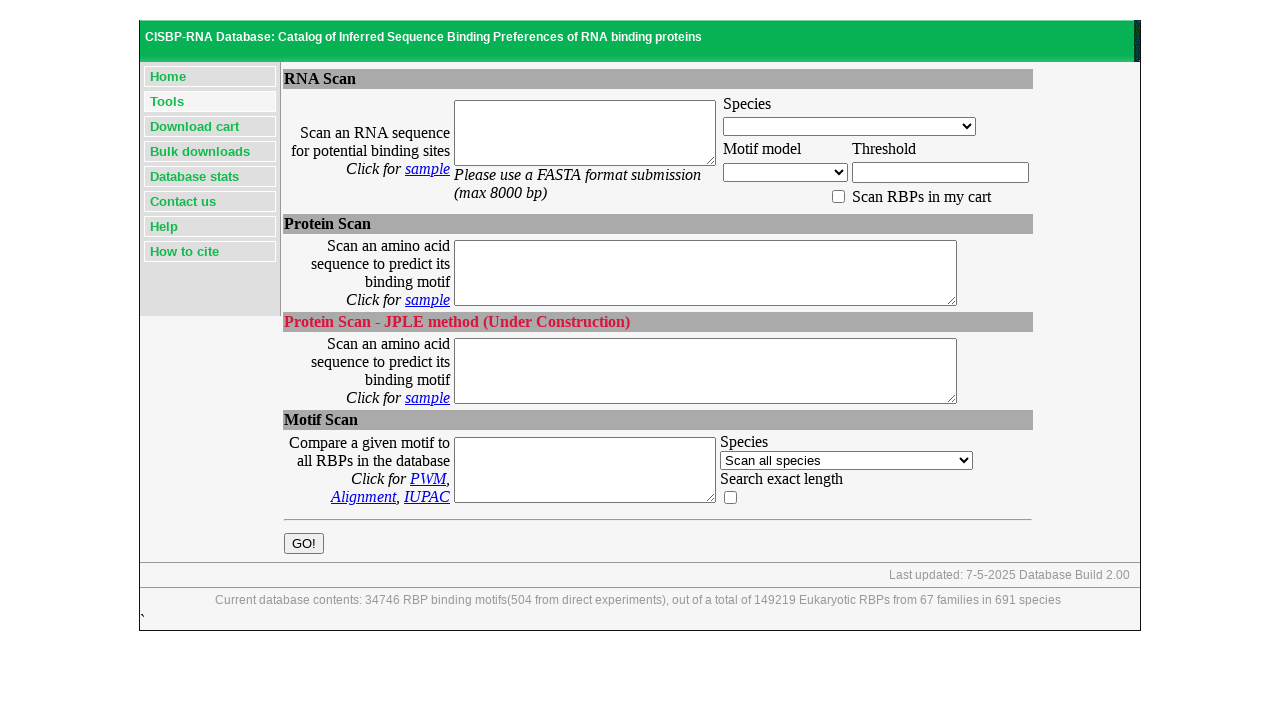

Cleared DNA sequence input field on #scanDNA
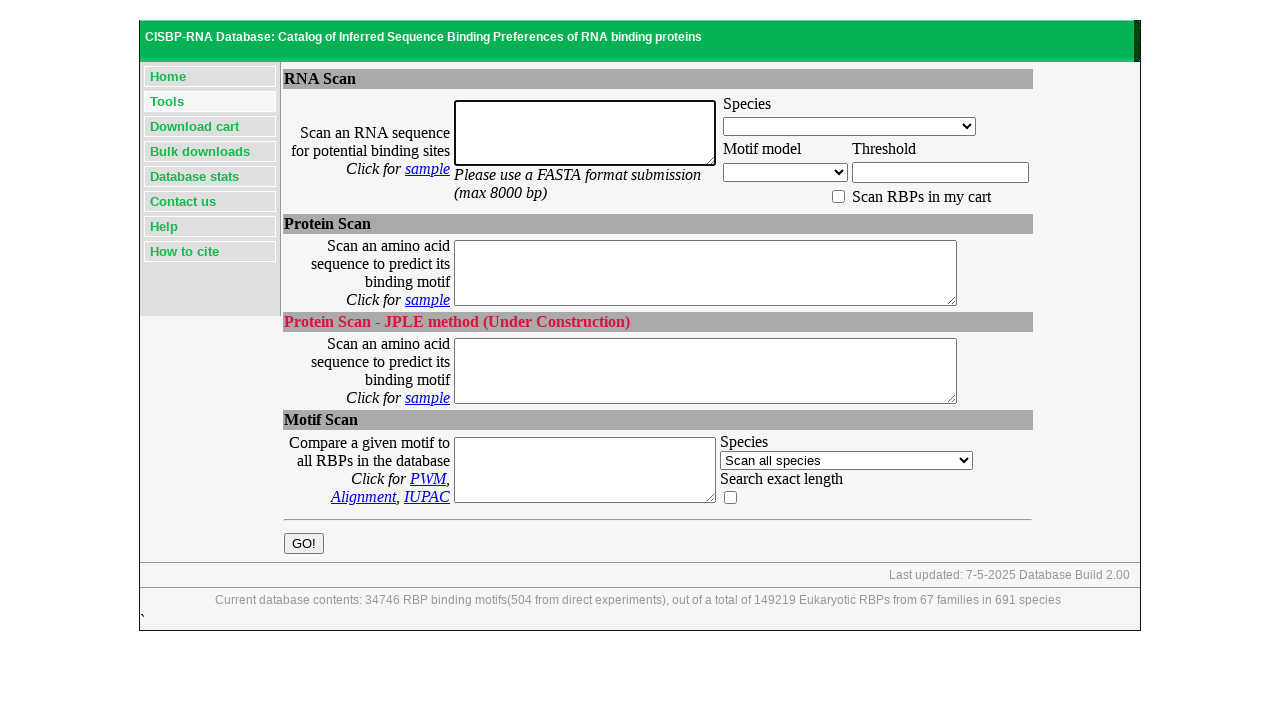

Entered DNA sequence into input field on #scanDNA
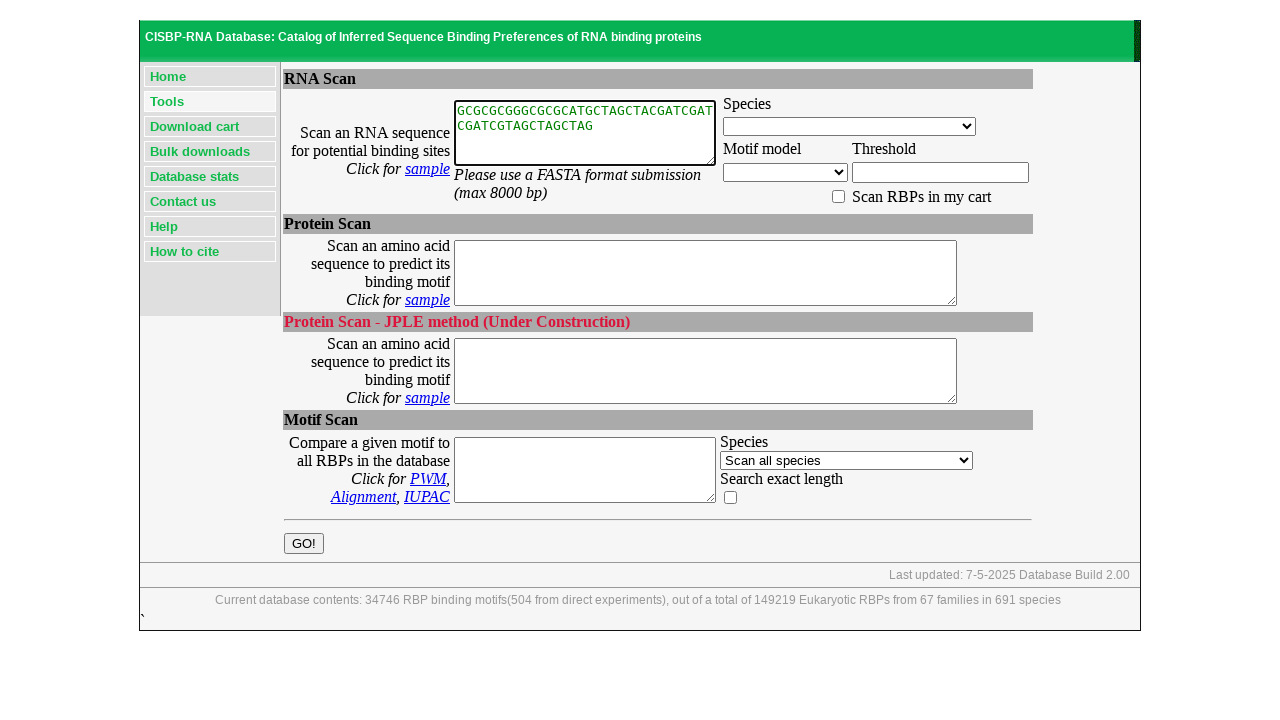

Selected species 'Mus_musculus' from dropdown on select[name='scanSpec']
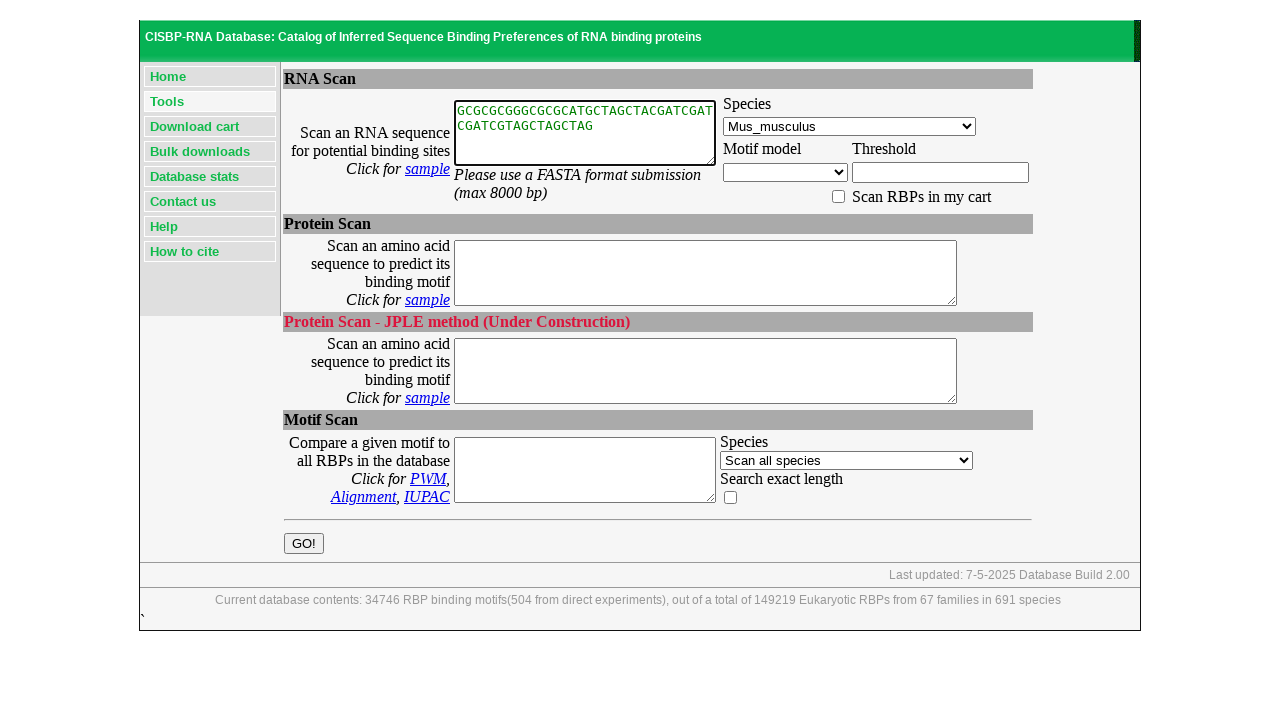

Selected scan type 'PWMs - LogOdds' from dropdown on select[name='whichScan']
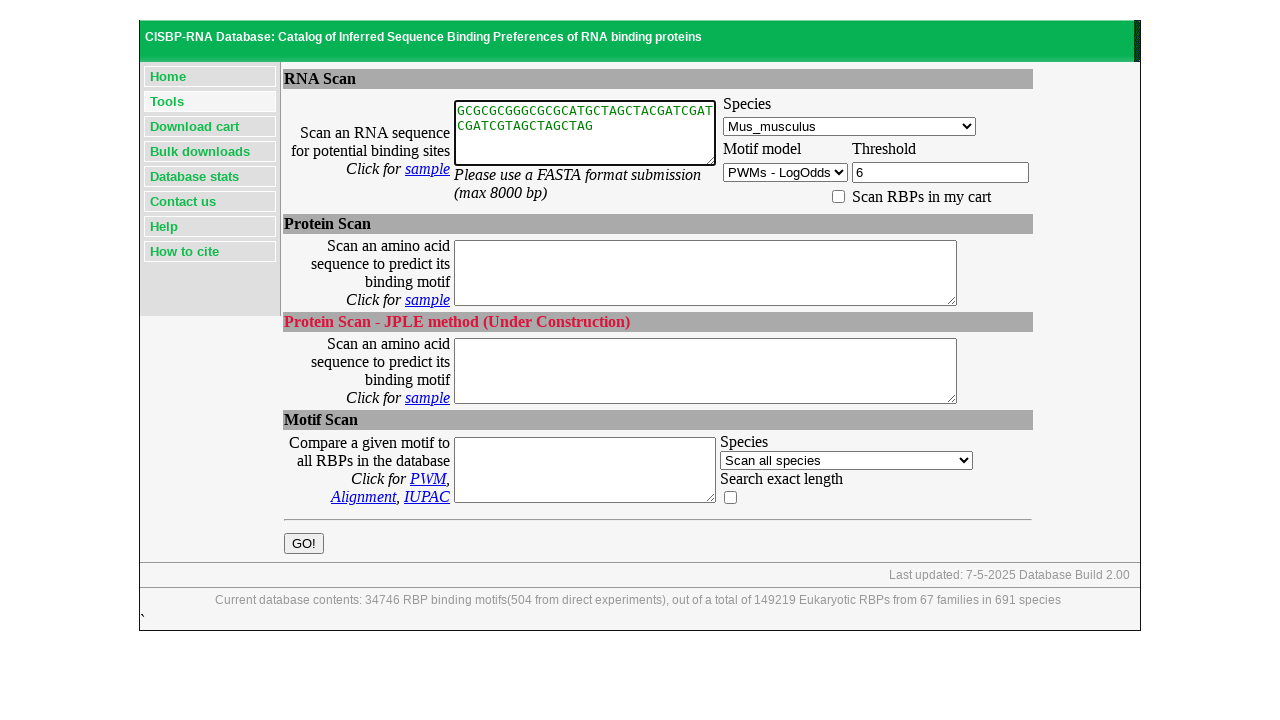

Clicked submit button to start scanning at (304, 544) on input[type='submit']
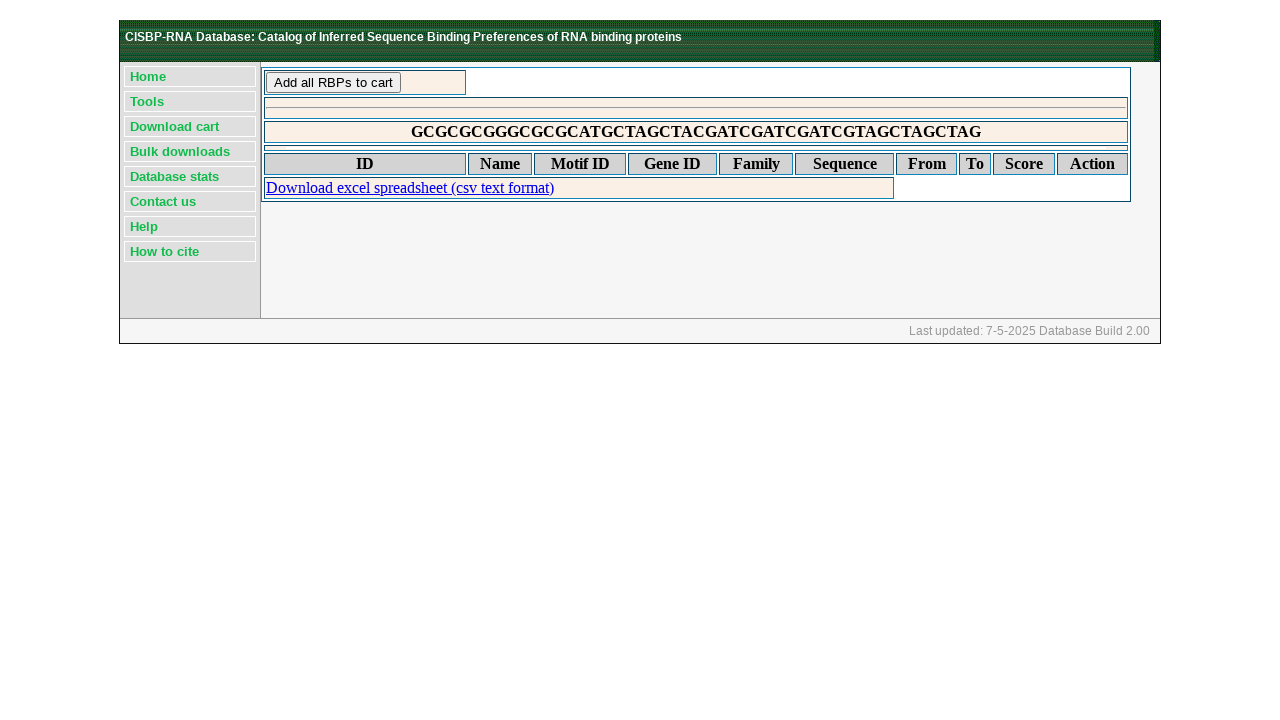

Results page loaded and network idle
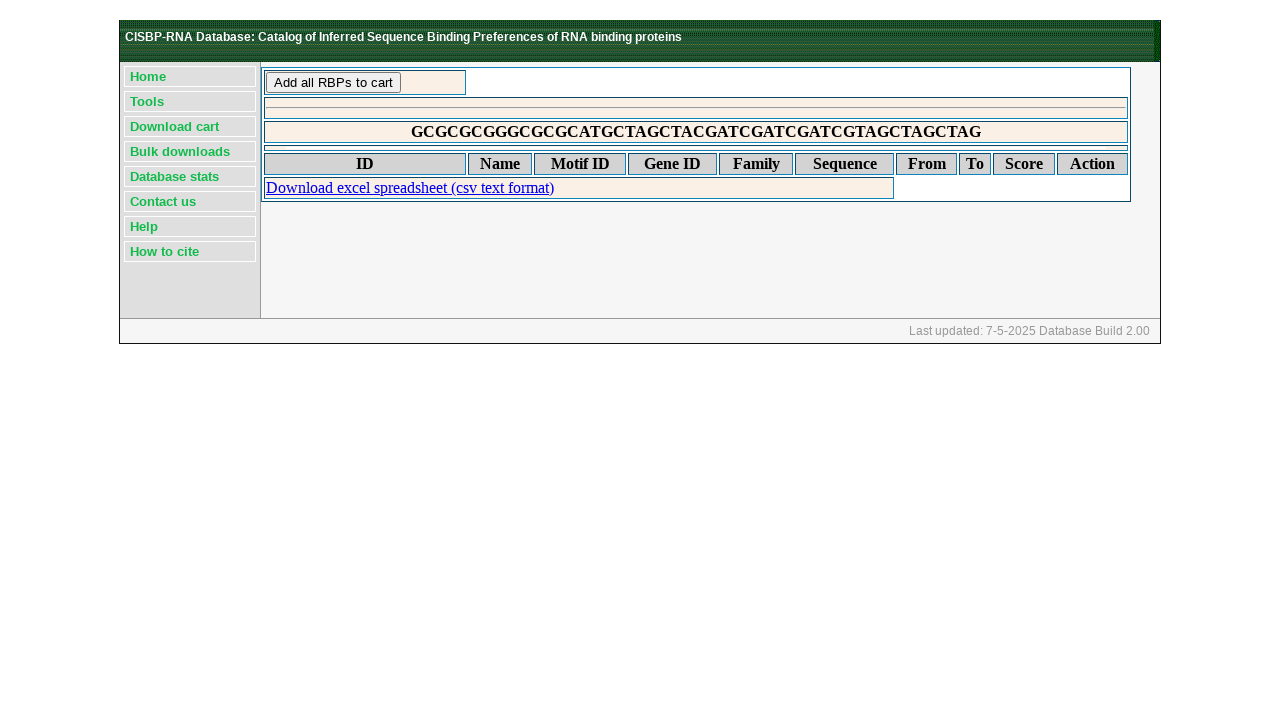

Clicked download link for CSV results file at (410, 188) on text=Download excel spreadsheet (csv text format)
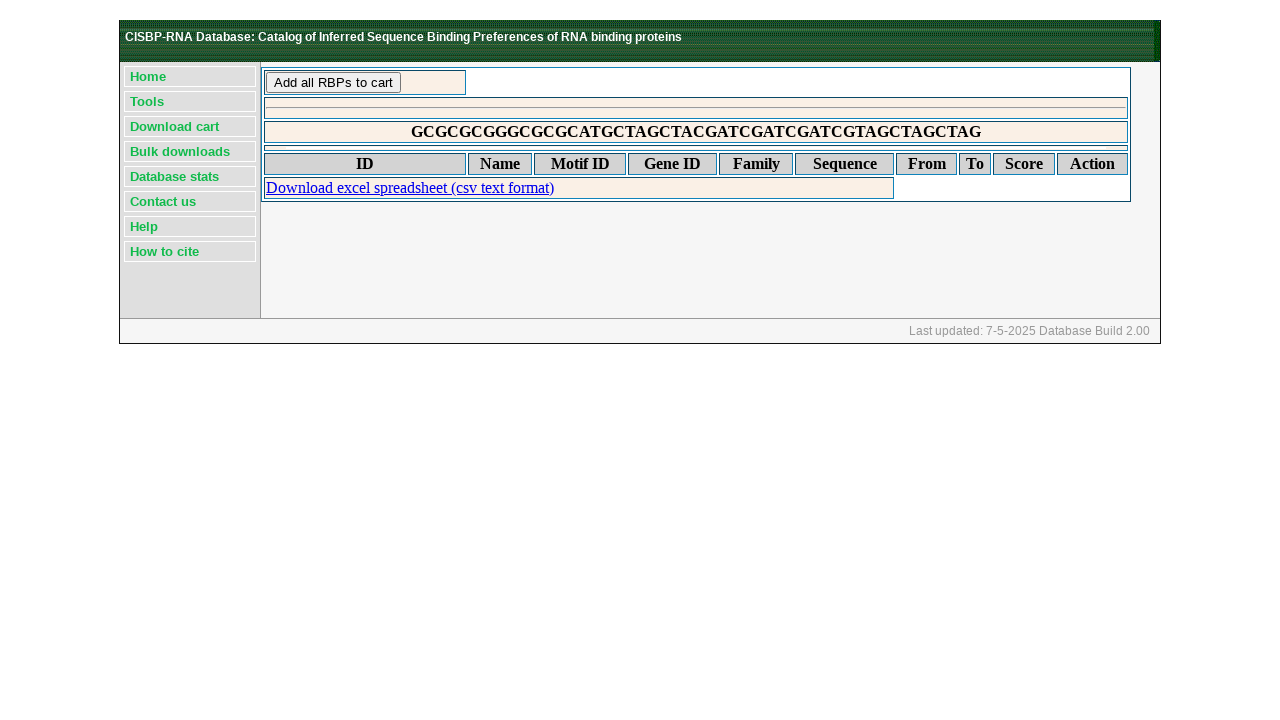

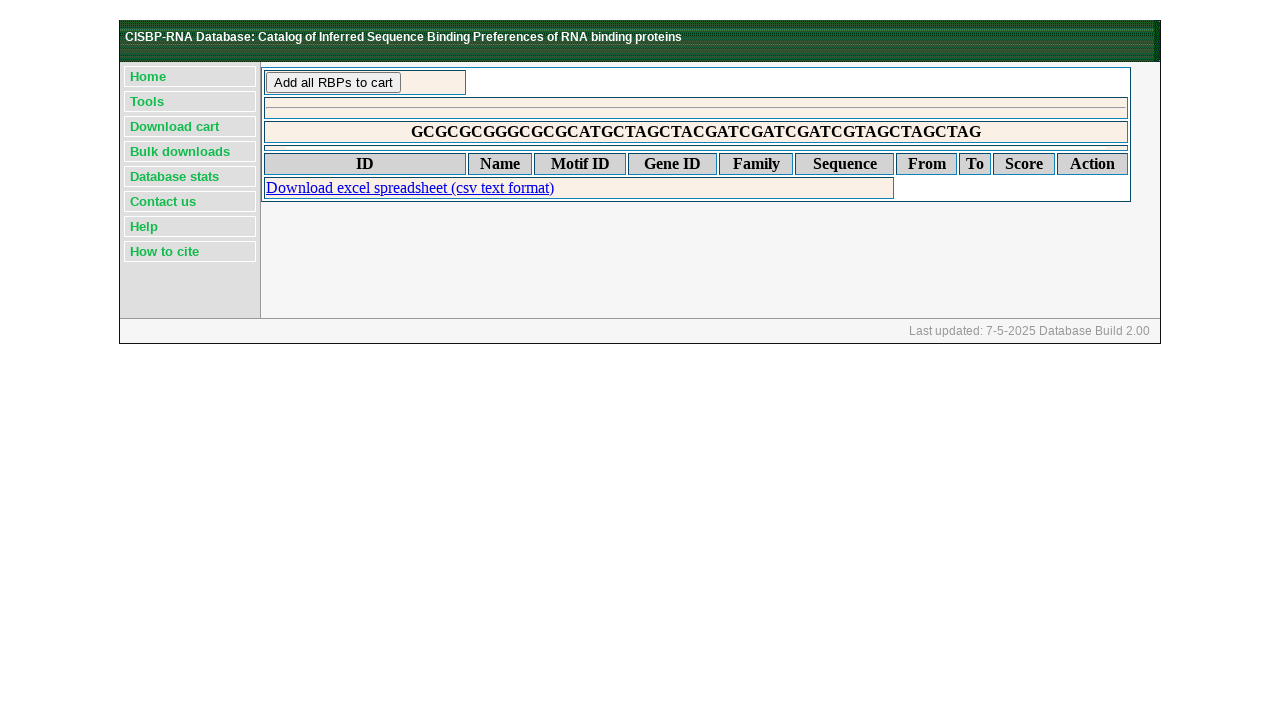